Tests that whitespace is trimmed from edited todo text

Starting URL: https://demo.playwright.dev/todomvc

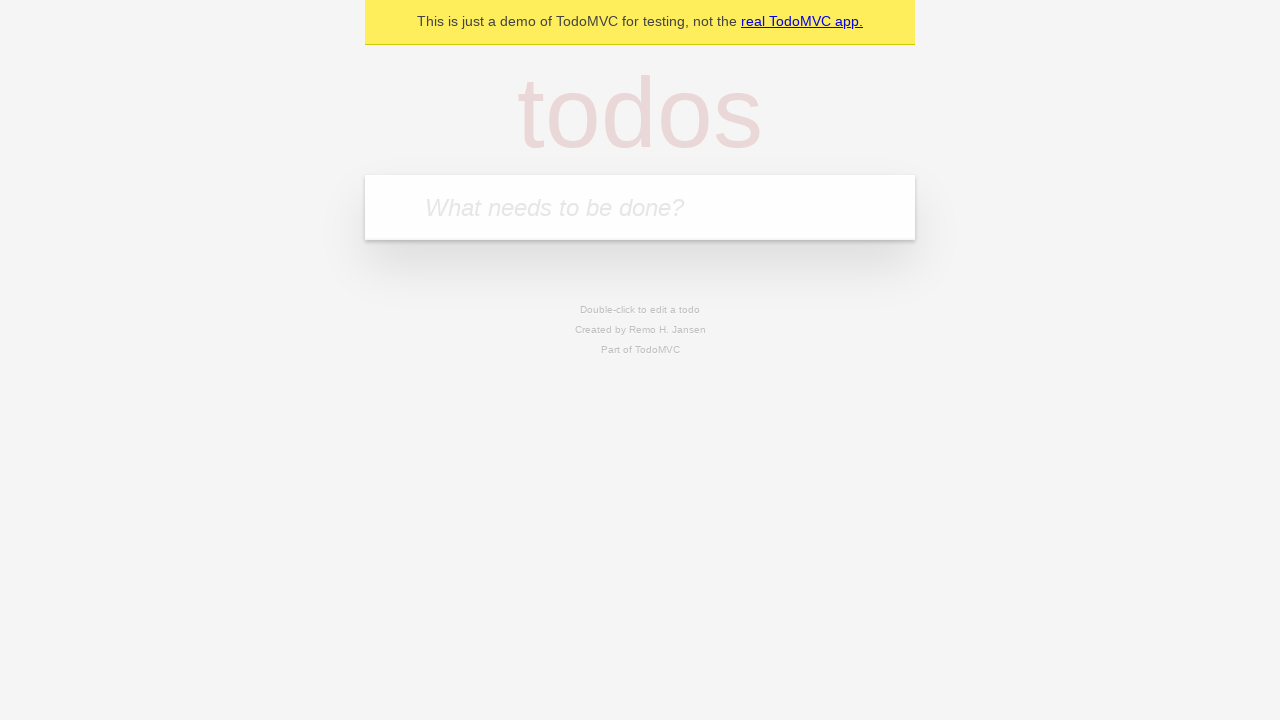

Filled first todo input with 'buy some cheese' on internal:attr=[placeholder="What needs to be done?"i]
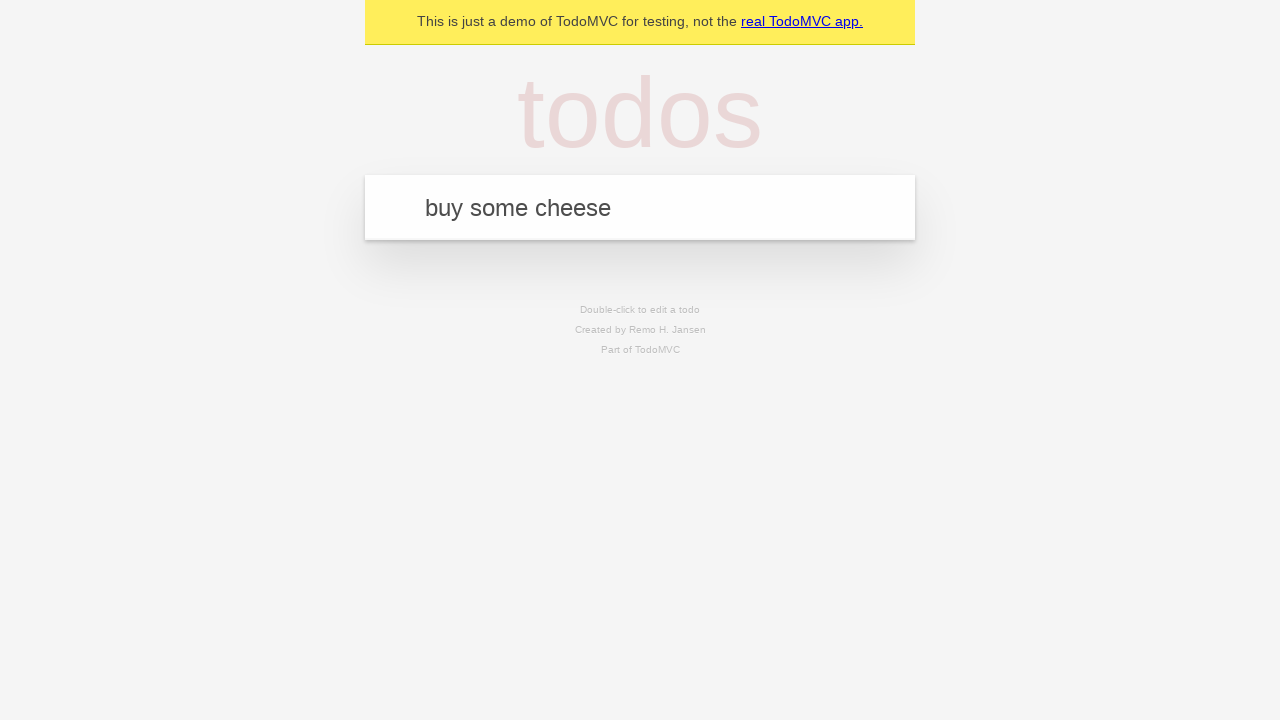

Pressed Enter to create first todo on internal:attr=[placeholder="What needs to be done?"i]
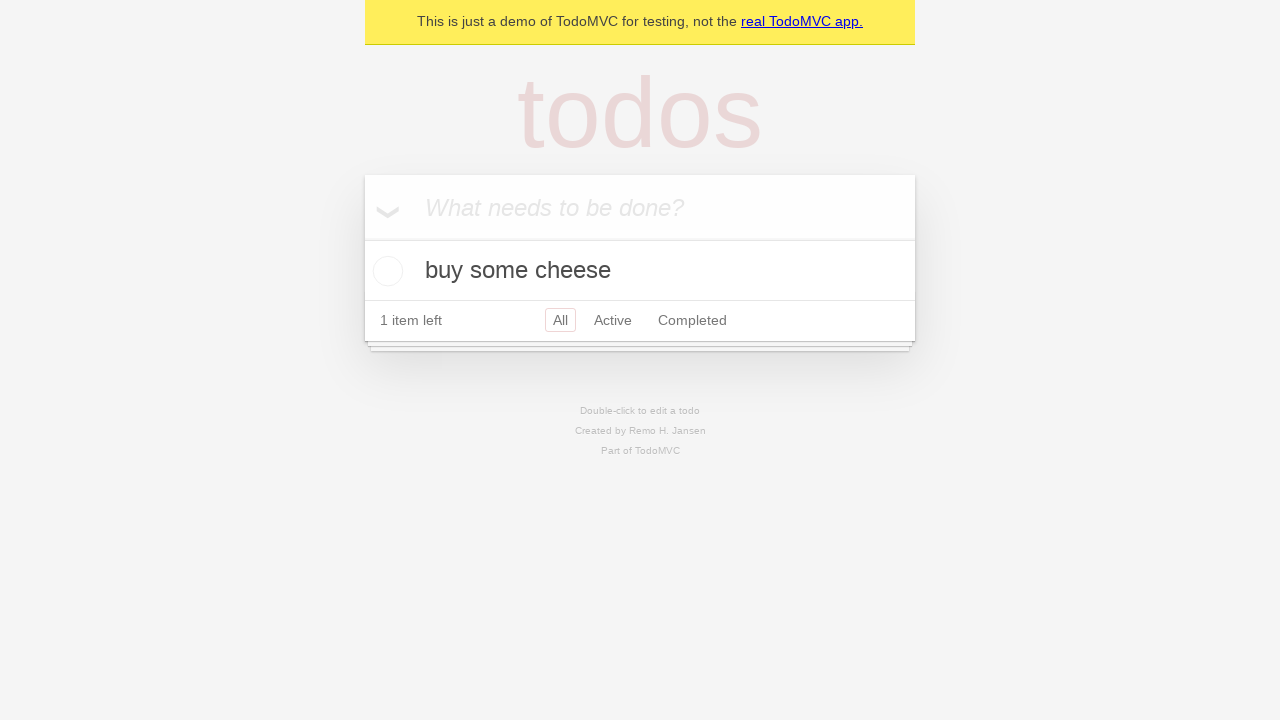

Filled second todo input with 'feed the cat' on internal:attr=[placeholder="What needs to be done?"i]
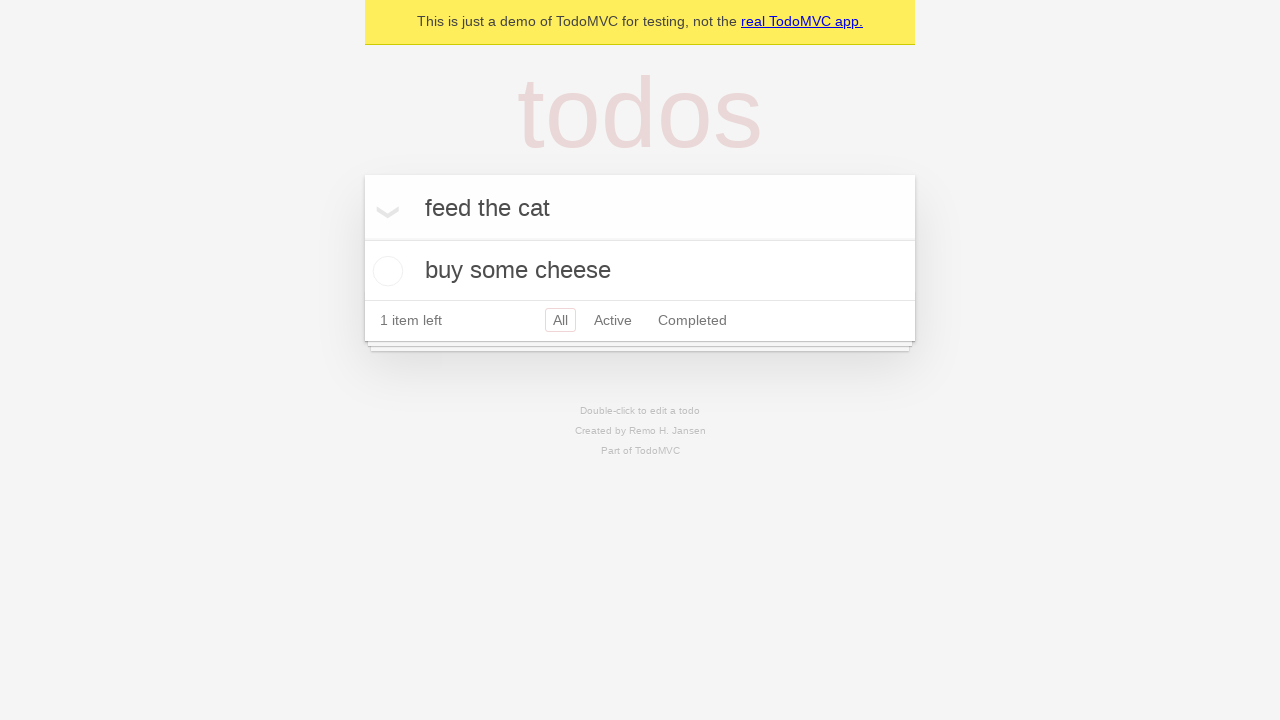

Pressed Enter to create second todo on internal:attr=[placeholder="What needs to be done?"i]
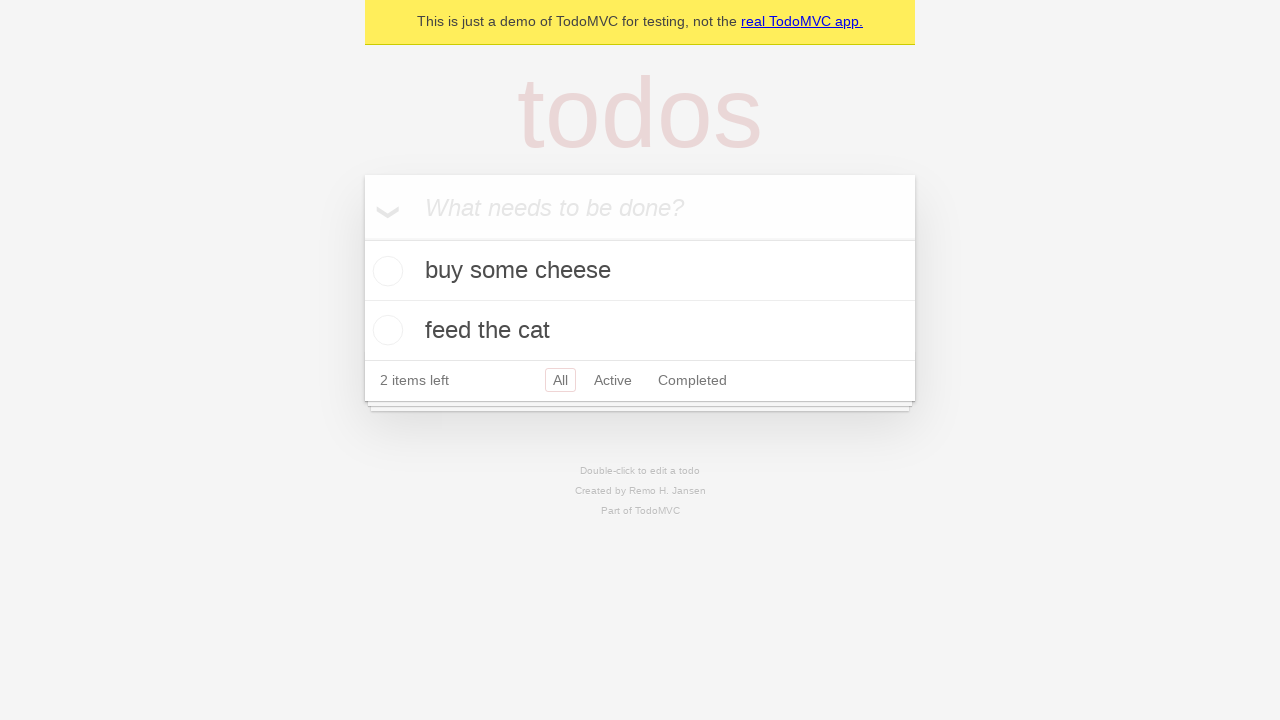

Filled third todo input with 'book a doctors appointment' on internal:attr=[placeholder="What needs to be done?"i]
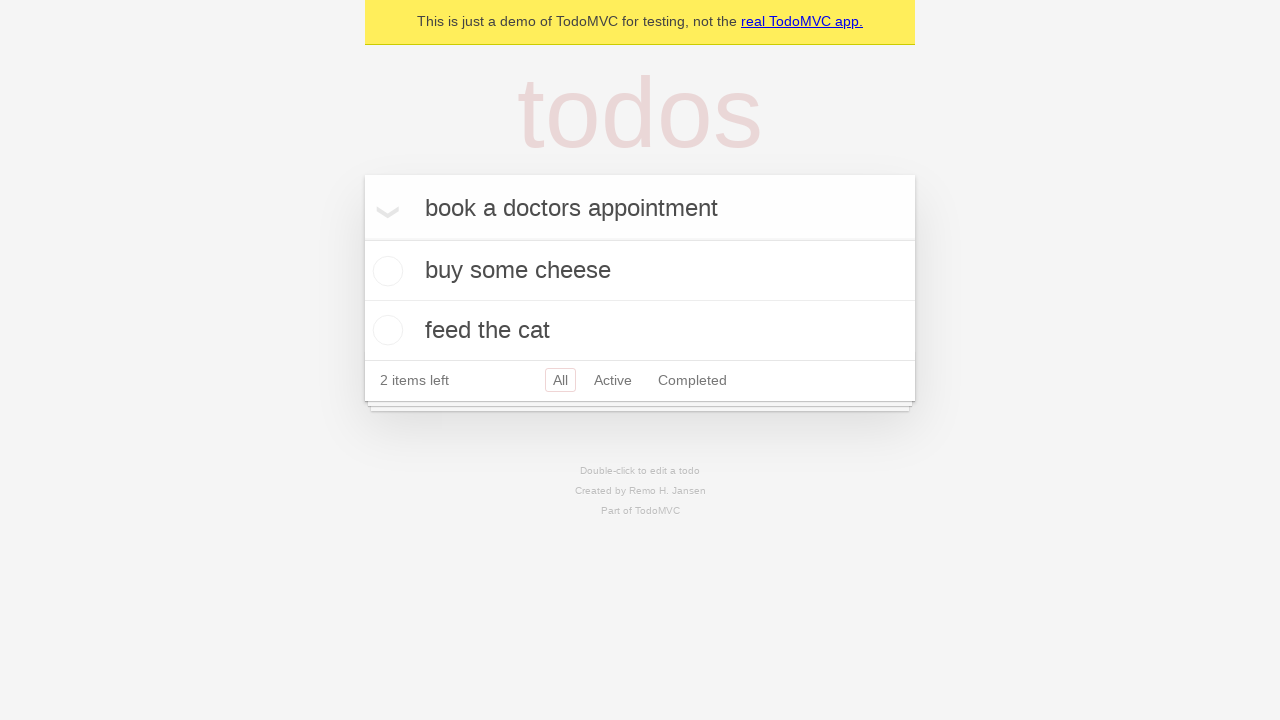

Pressed Enter to create third todo on internal:attr=[placeholder="What needs to be done?"i]
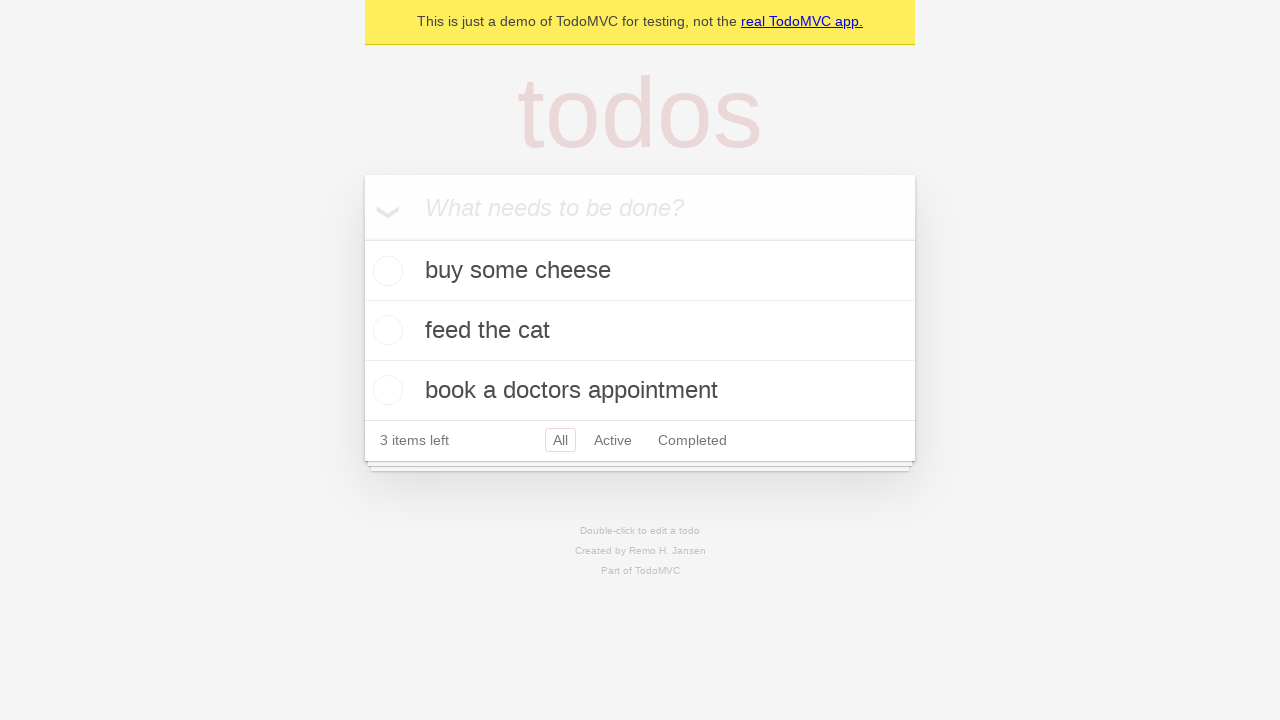

Double-clicked second todo item to enter edit mode at (640, 331) on internal:testid=[data-testid="todo-item"s] >> nth=1
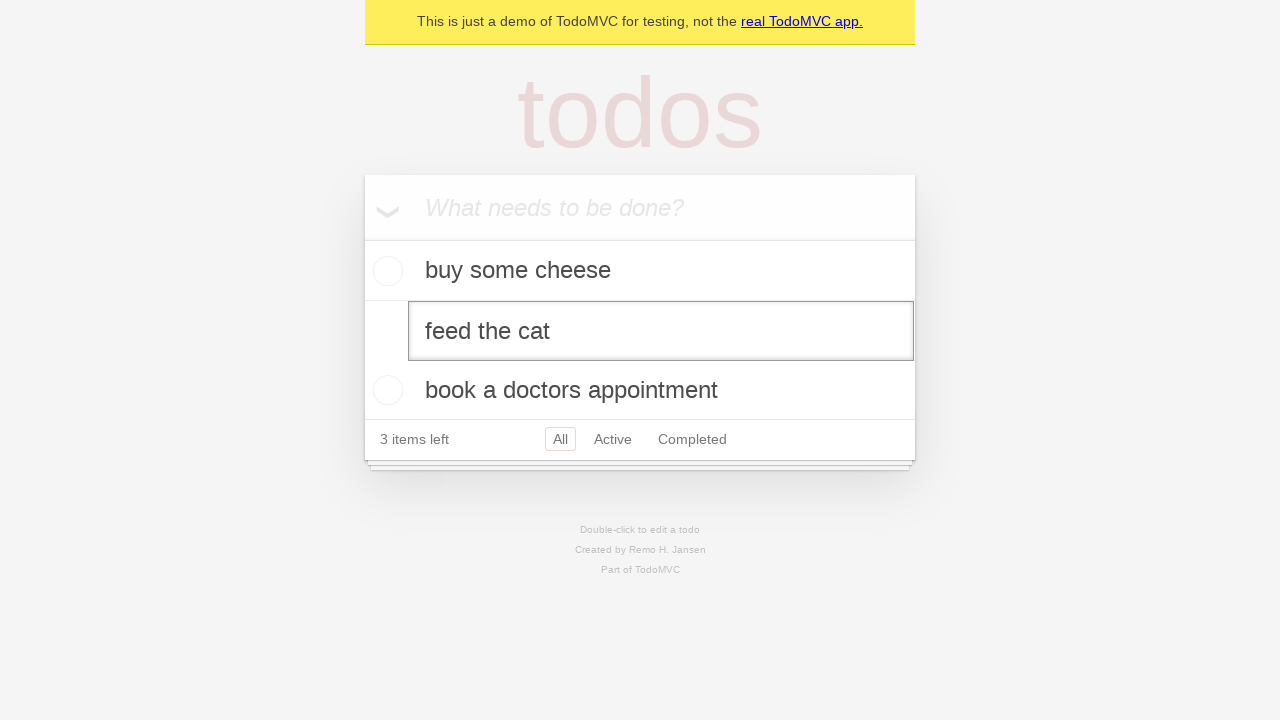

Filled edit field with text containing leading and trailing whitespace on internal:testid=[data-testid="todo-item"s] >> nth=1 >> internal:role=textbox[nam
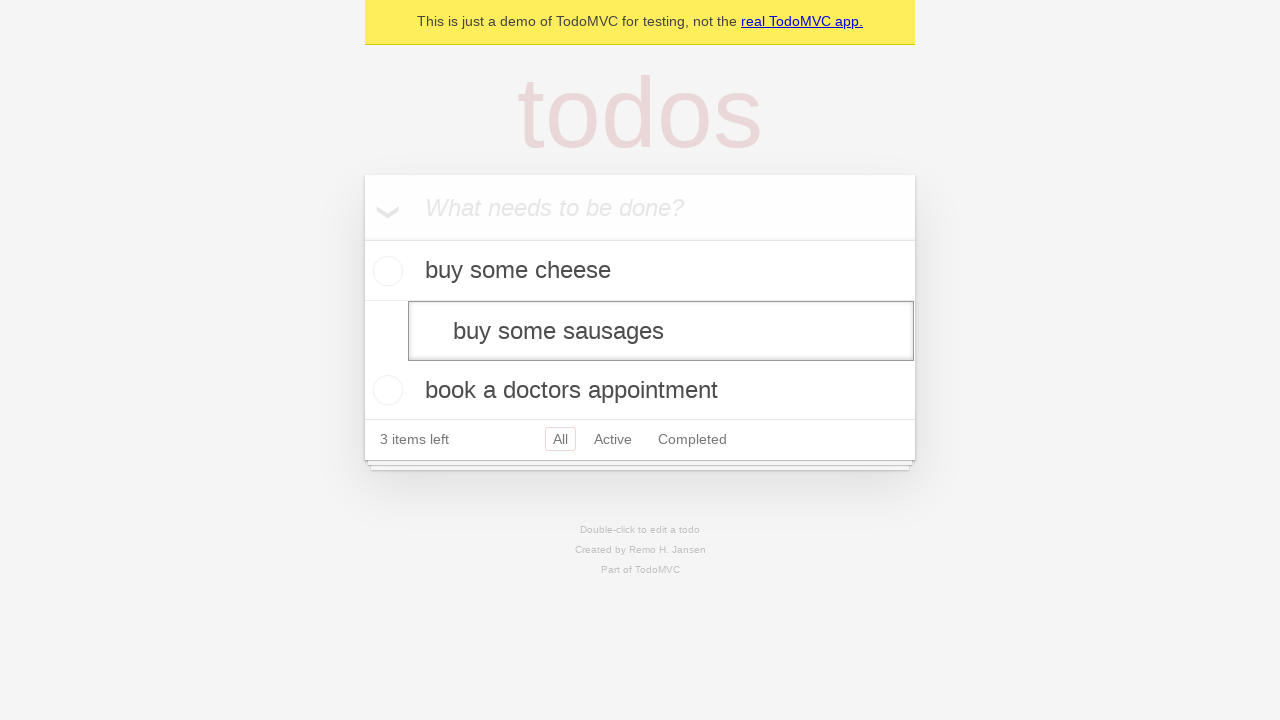

Pressed Enter to confirm edit with whitespace trimming on internal:testid=[data-testid="todo-item"s] >> nth=1 >> internal:role=textbox[nam
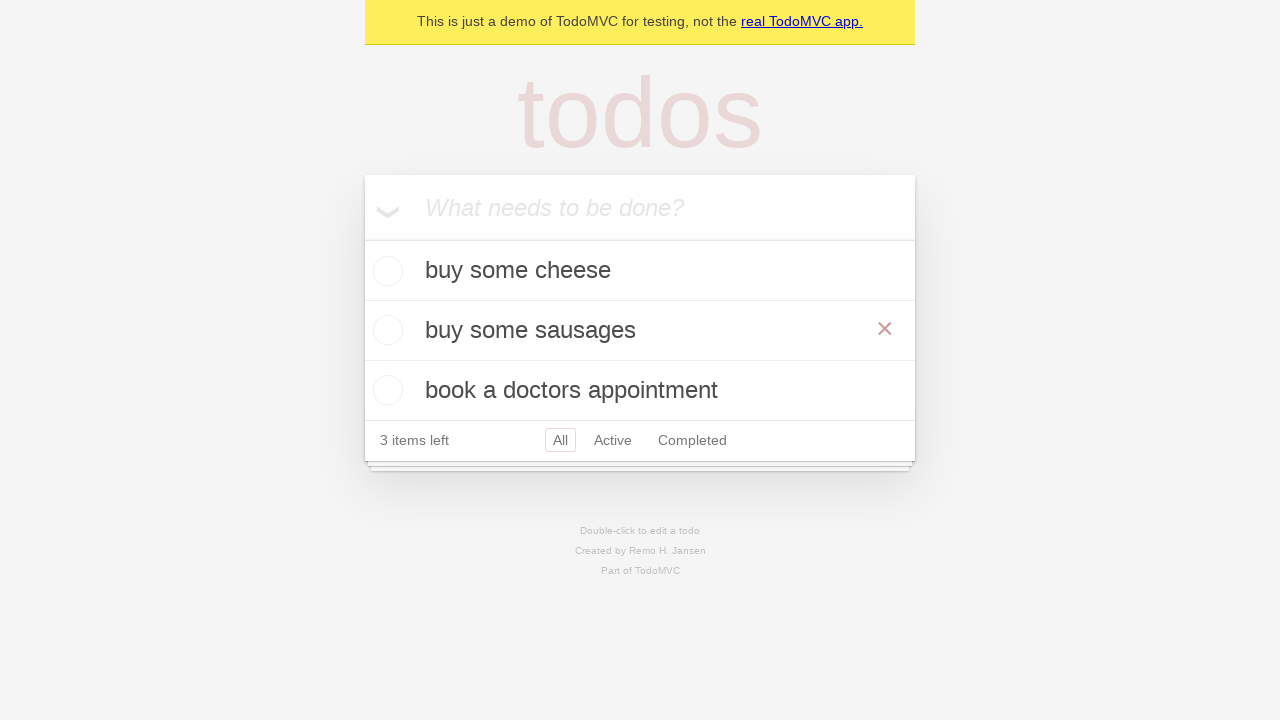

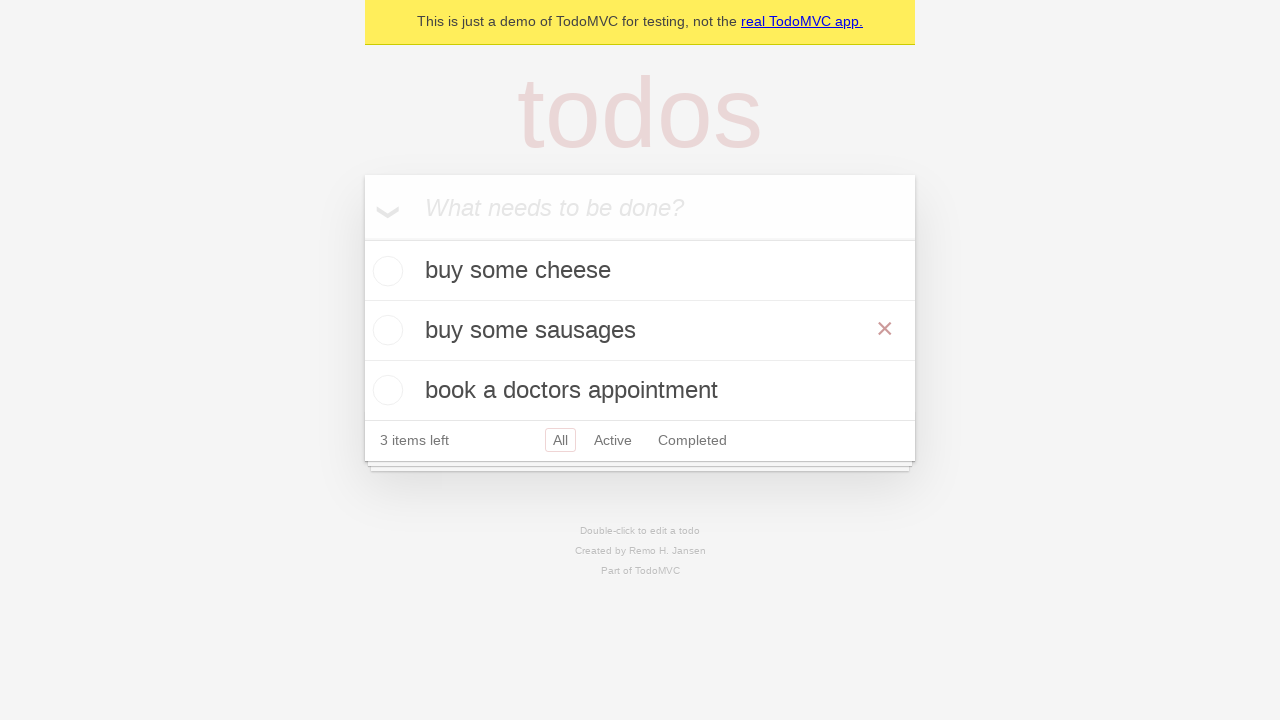